Tests registration form by filling email, password, and confirm password fields, then verifying the success message and email link

Starting URL: https://lm.skillbox.cc/qa_tester/module05/practice1/

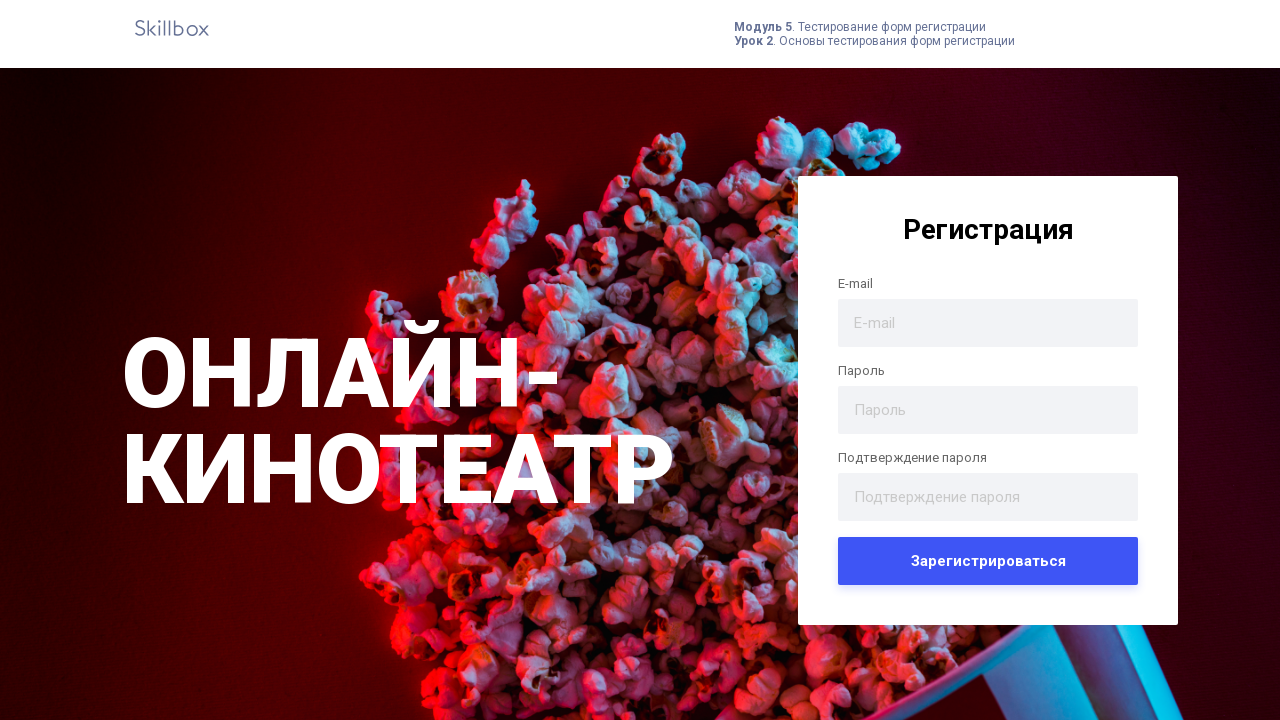

Filled email field with 'test@mail.com' on #email
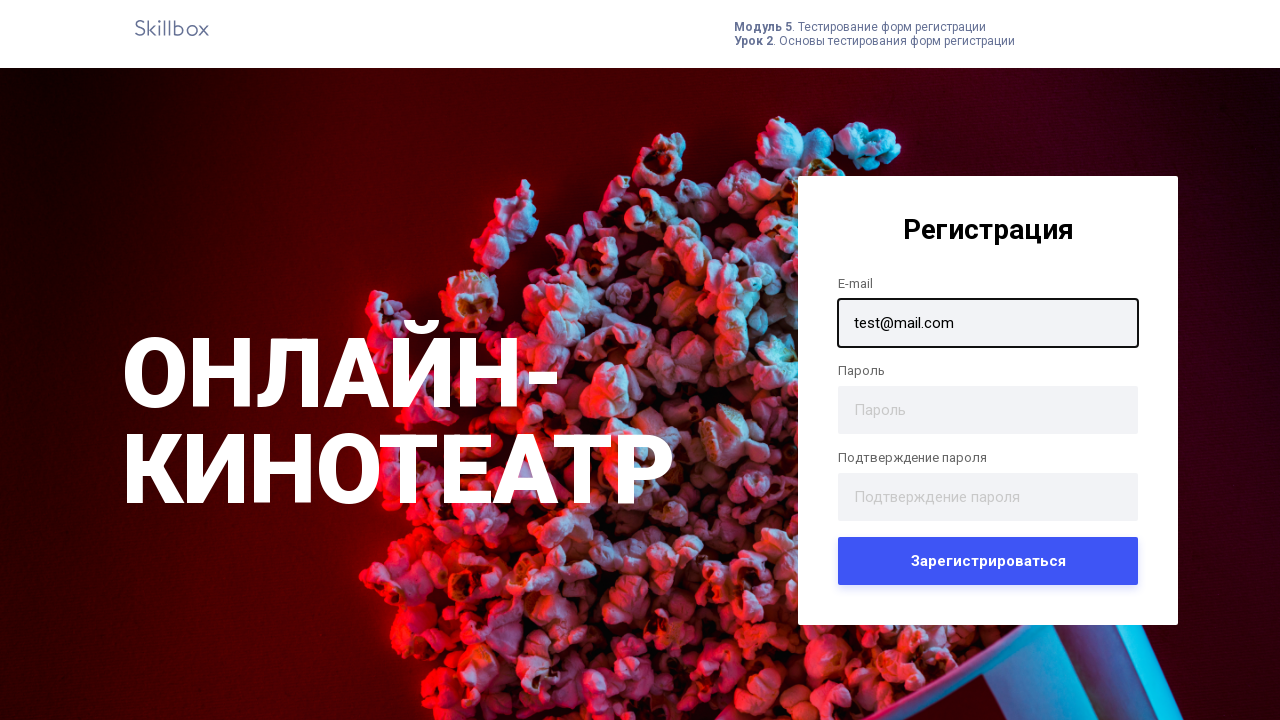

Filled password field with '123' on input[name='password']
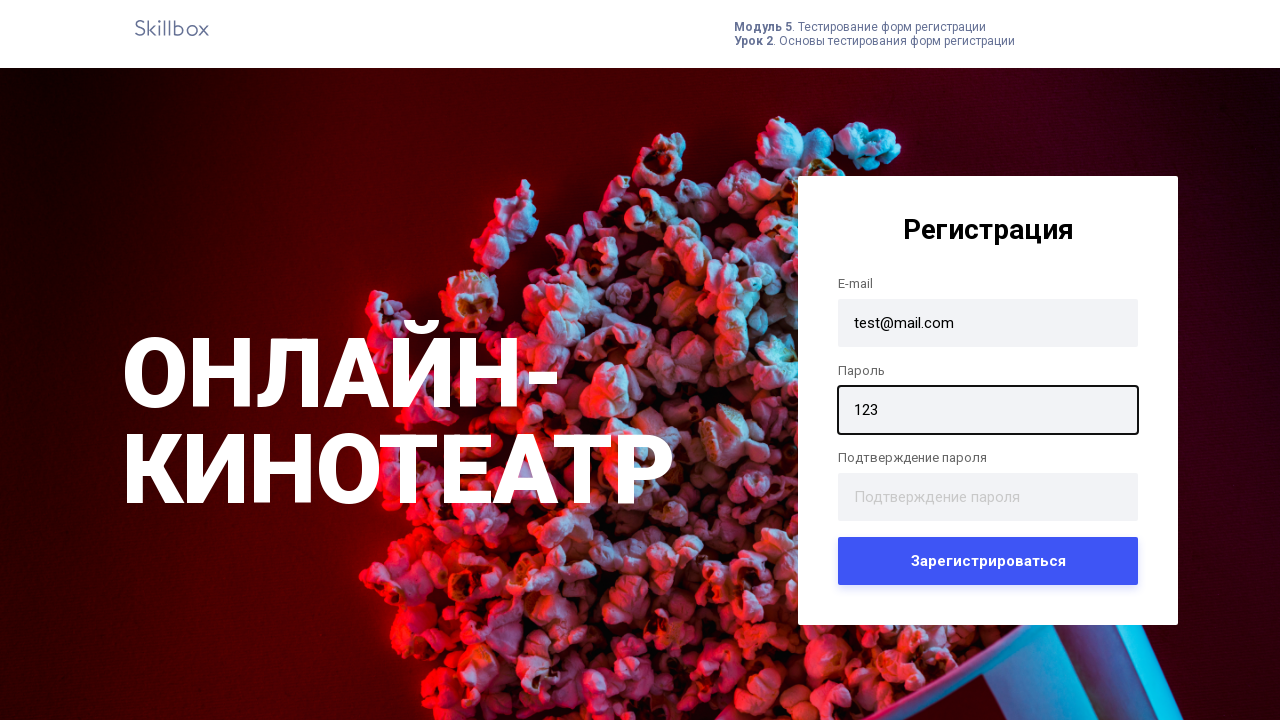

Filled confirm password field with '123' on #confirm_password
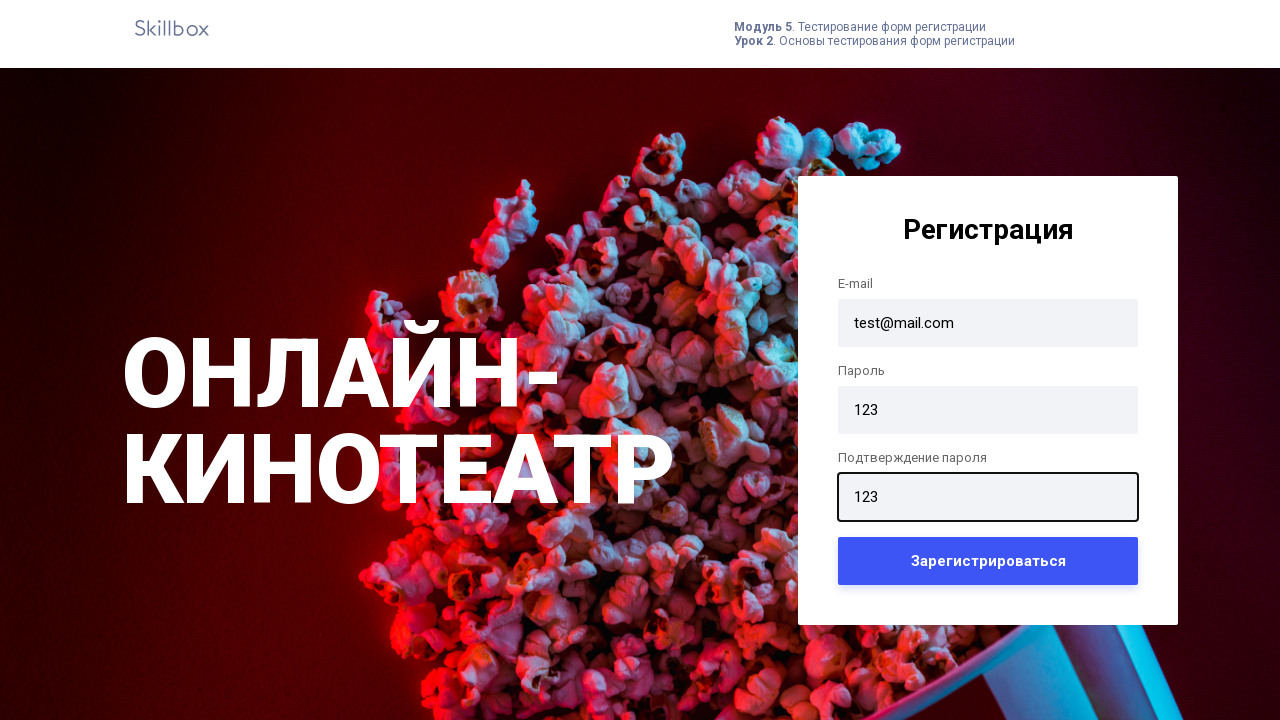

Clicked submit button to register at (988, 560) on button
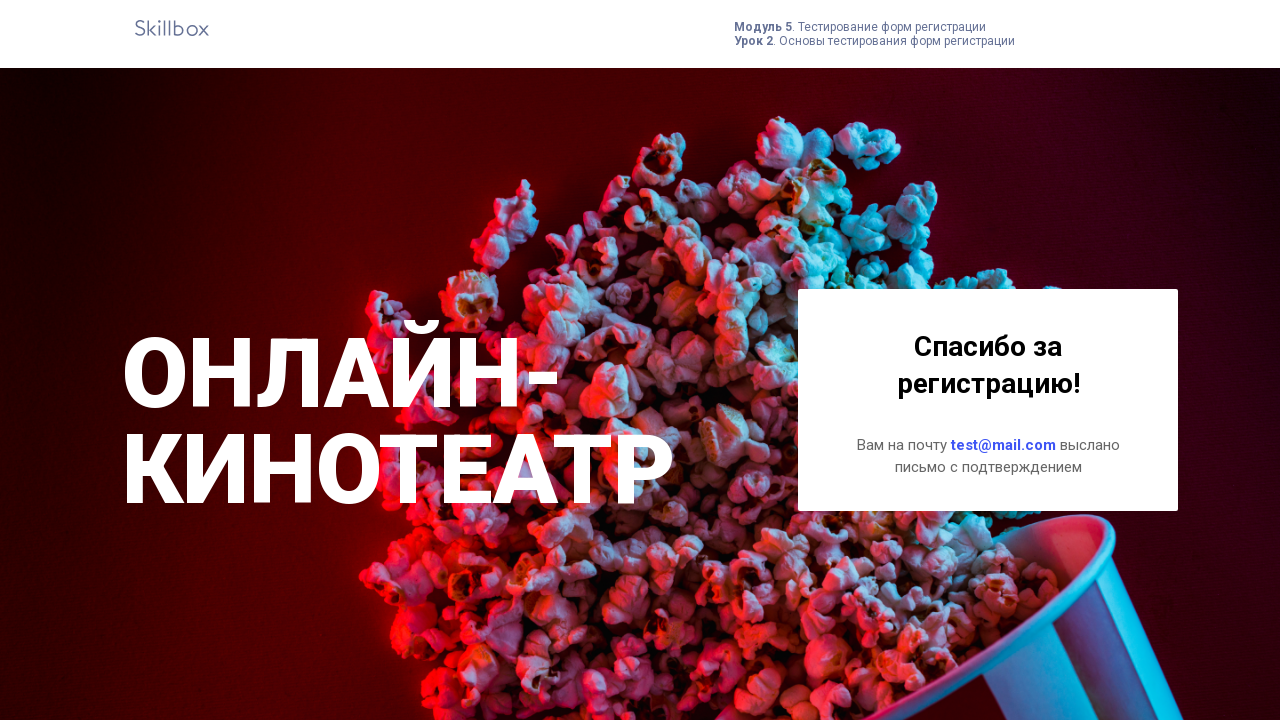

Success message (h3) appeared
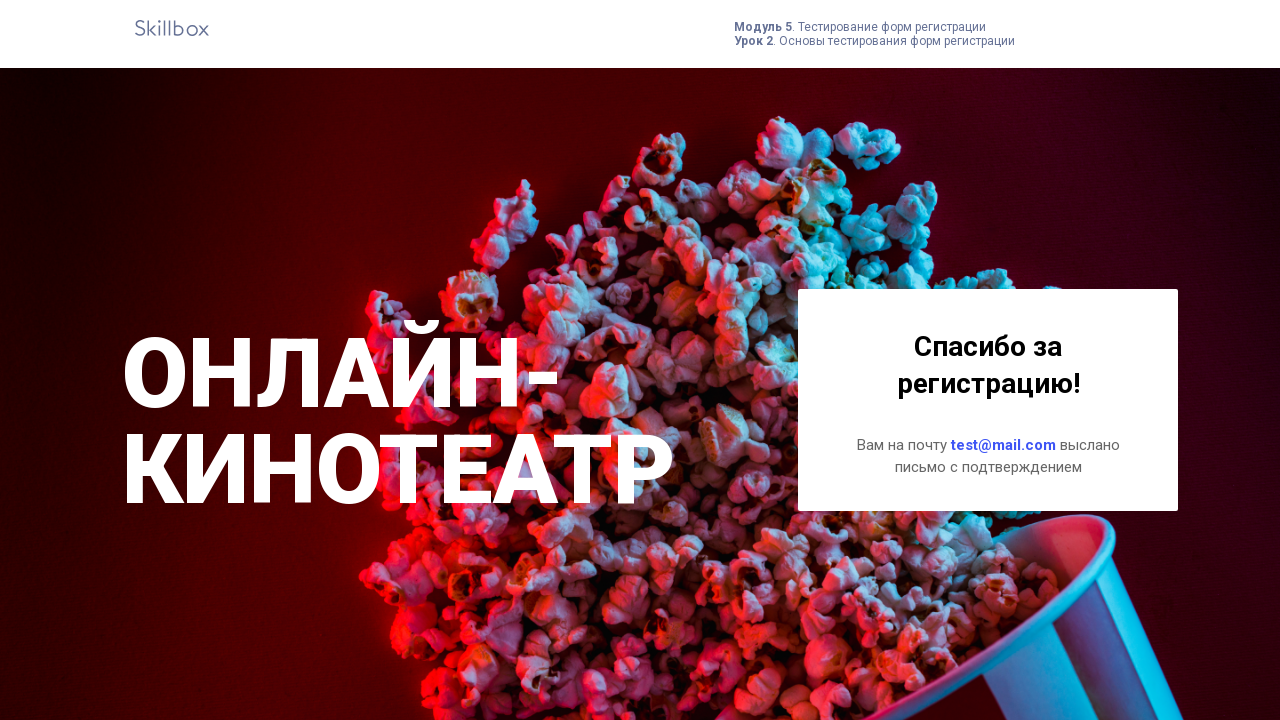

Verified email link with 'test@mail.com' is present
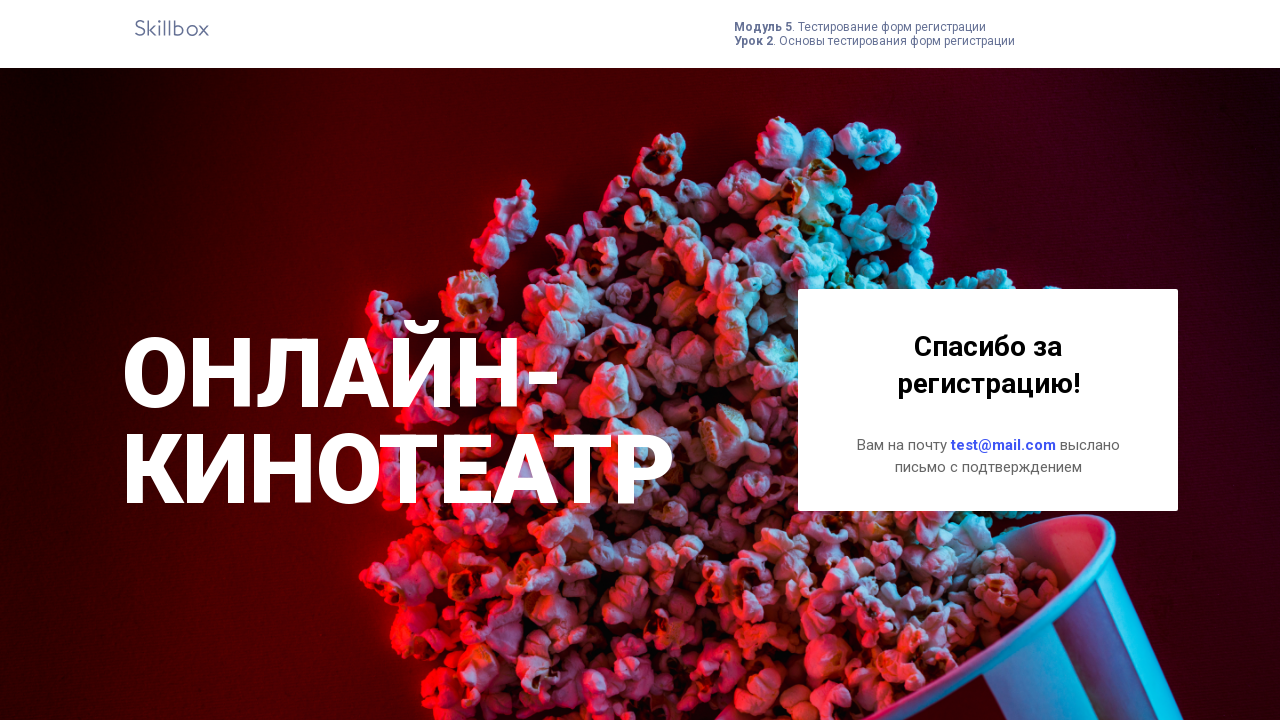

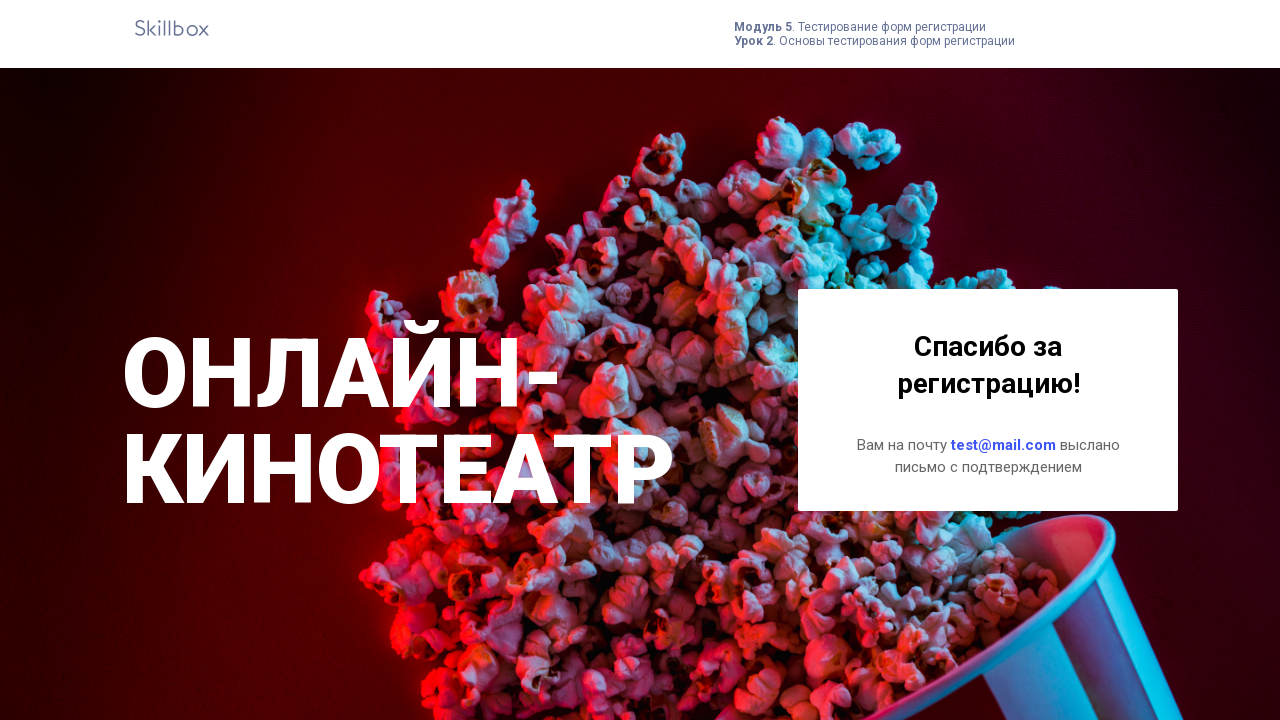